Tests JavaScript alert handling by clicking on simple, confirmation, and prompt alerts, then accepting, dismissing, and entering text into them respectively

Starting URL: https://the-internet.herokuapp.com/javascript_alerts

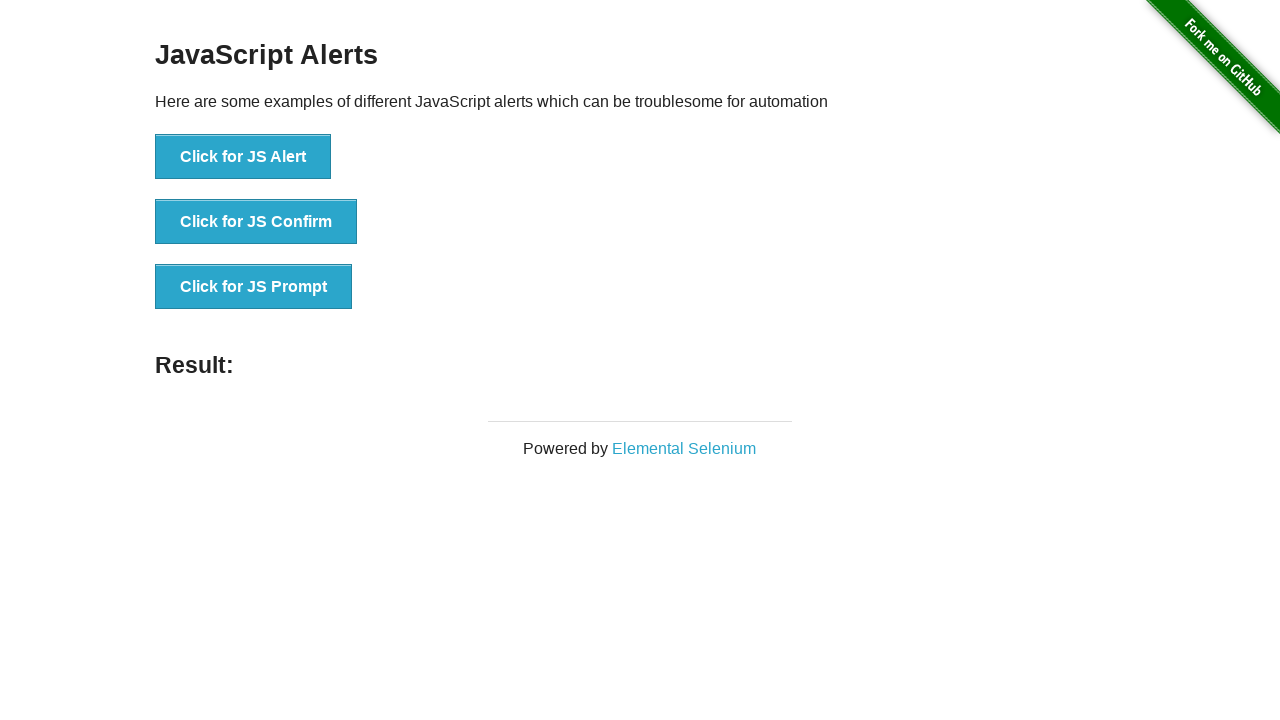

Clicked simple alert button at (243, 157) on button[onclick='jsAlert()']
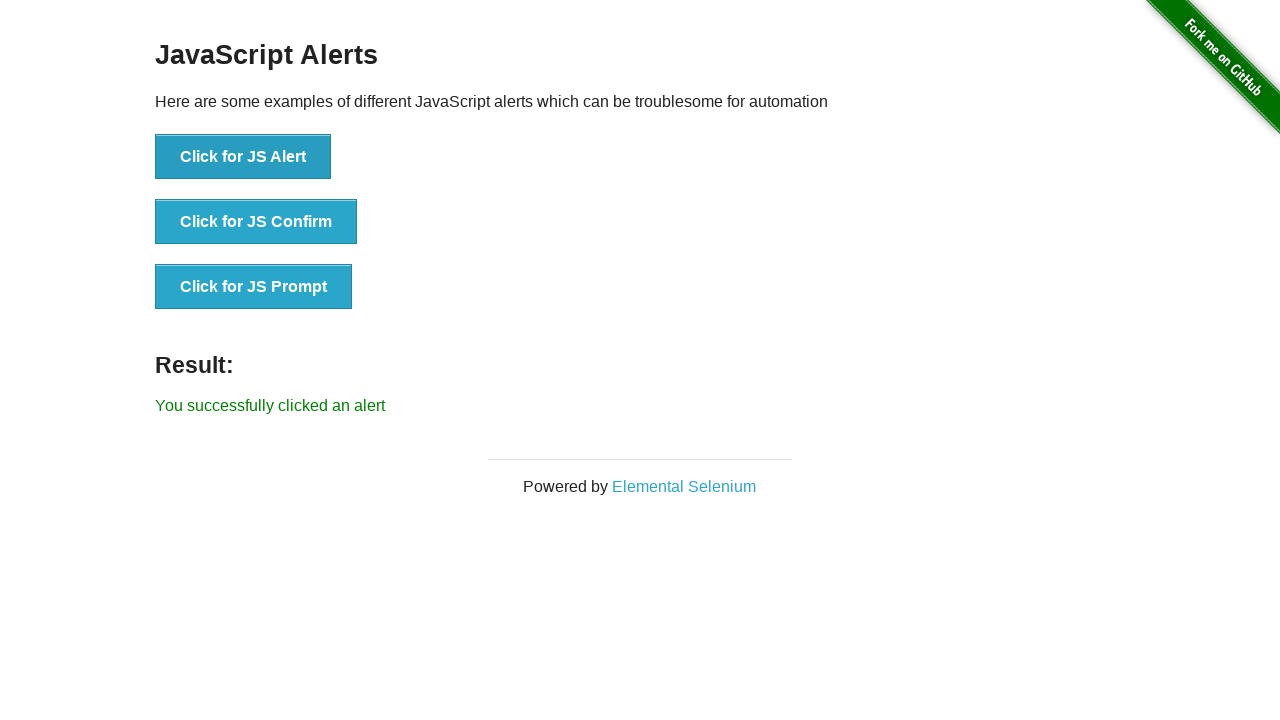

Set up dialog handler to accept alert
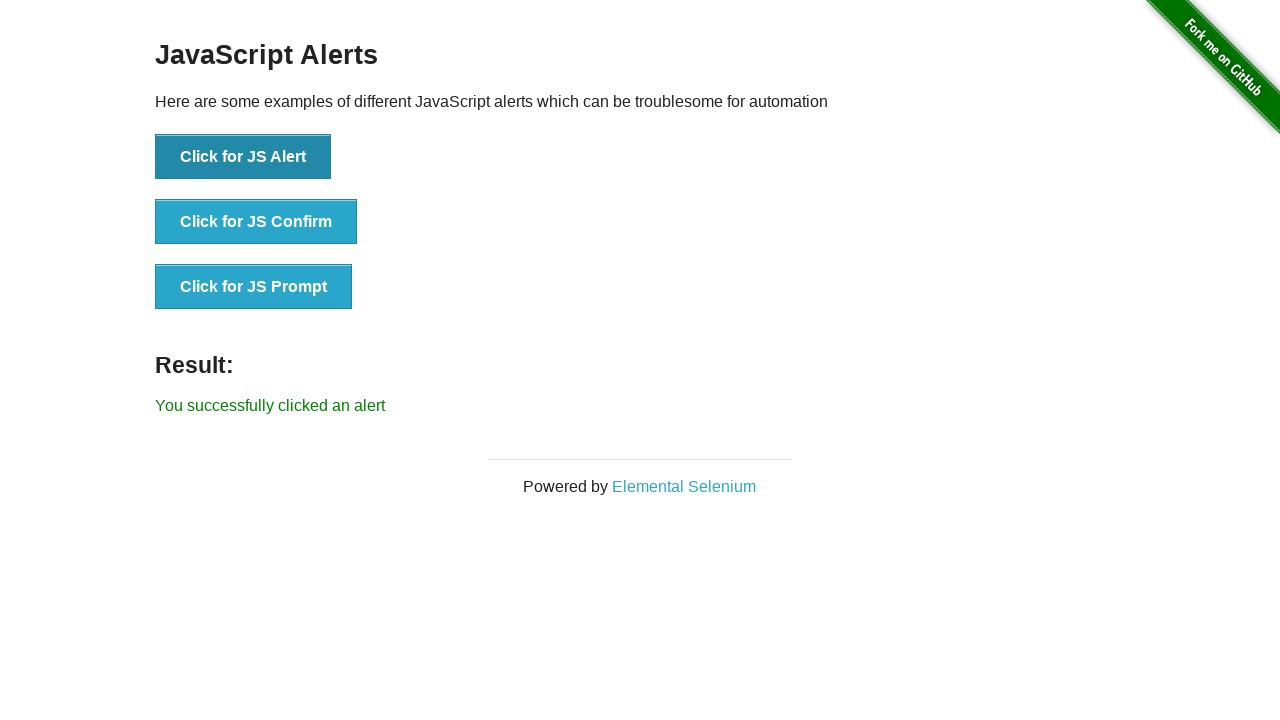

Waited for simple alert to be accepted
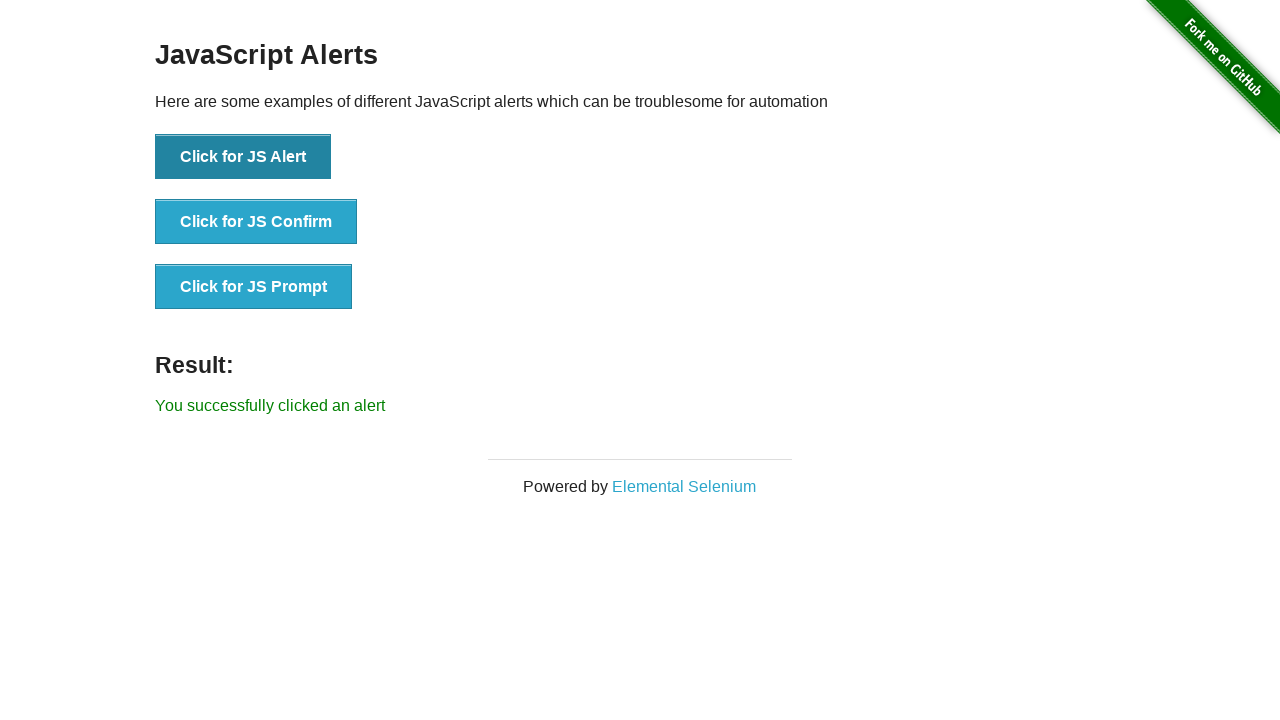

Clicked confirmation alert button at (256, 222) on button[onclick='jsConfirm()']
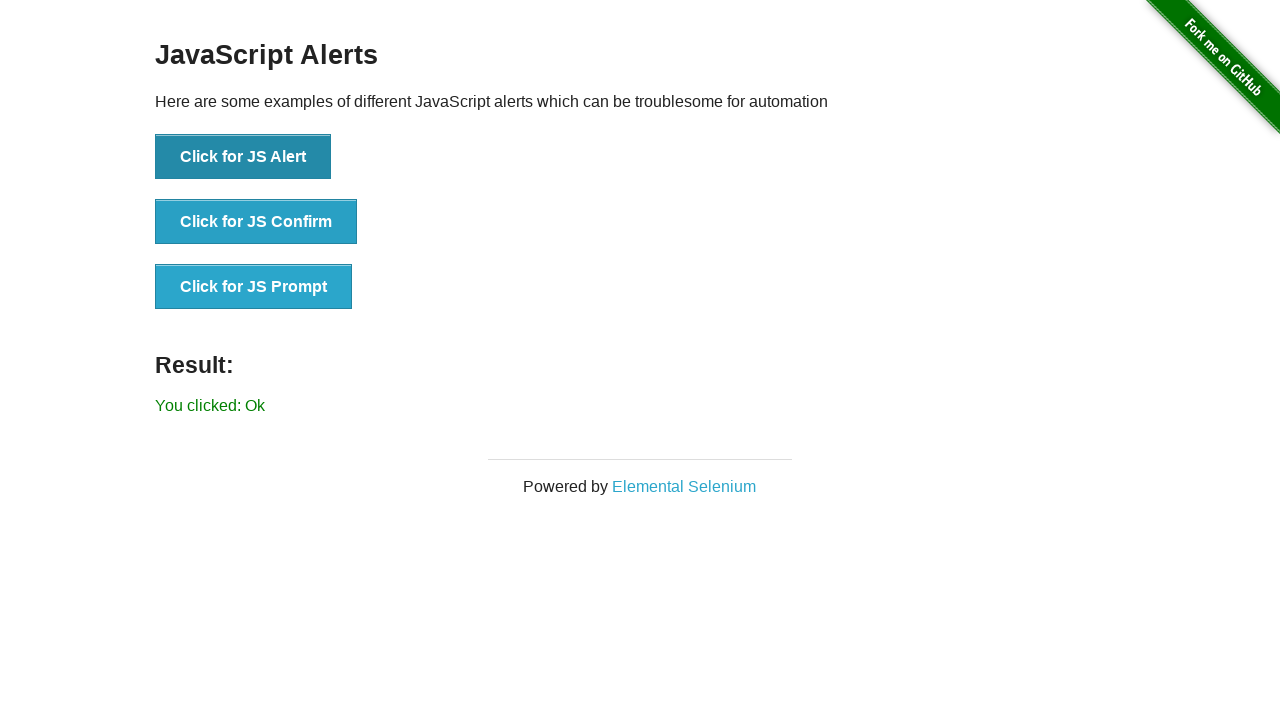

Set up dialog handler to dismiss confirmation alert
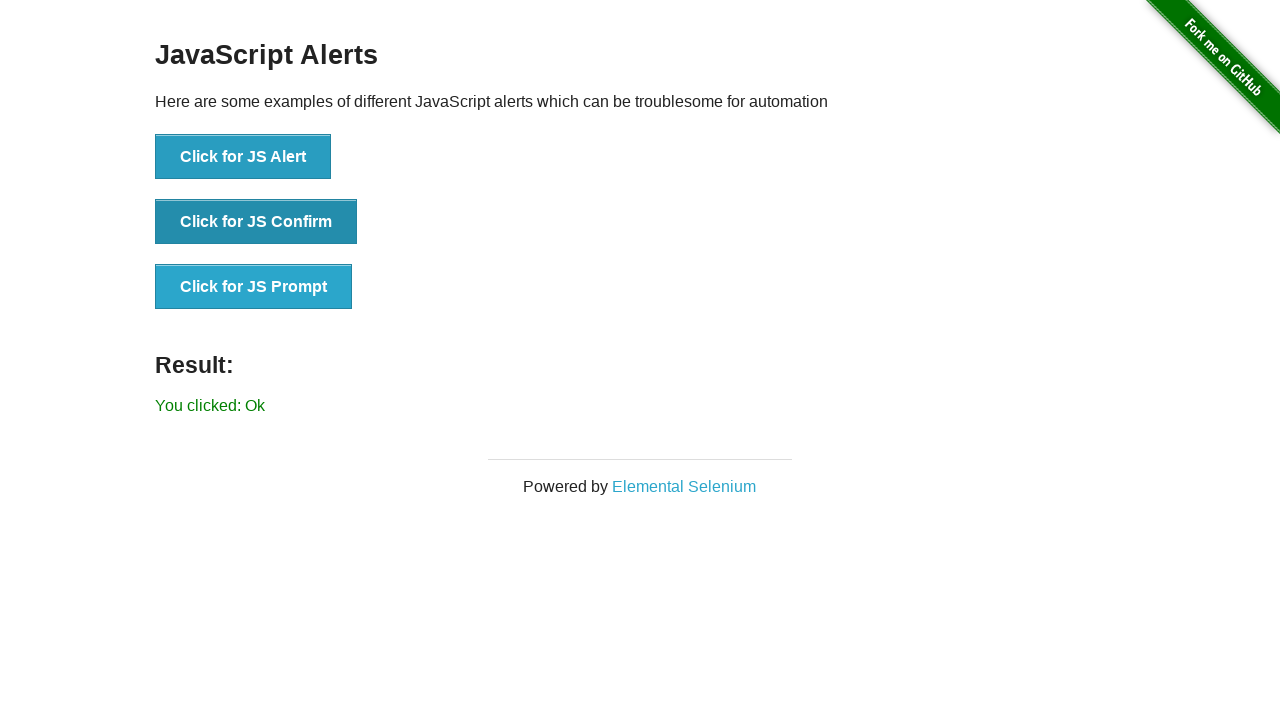

Waited for confirmation alert to be dismissed
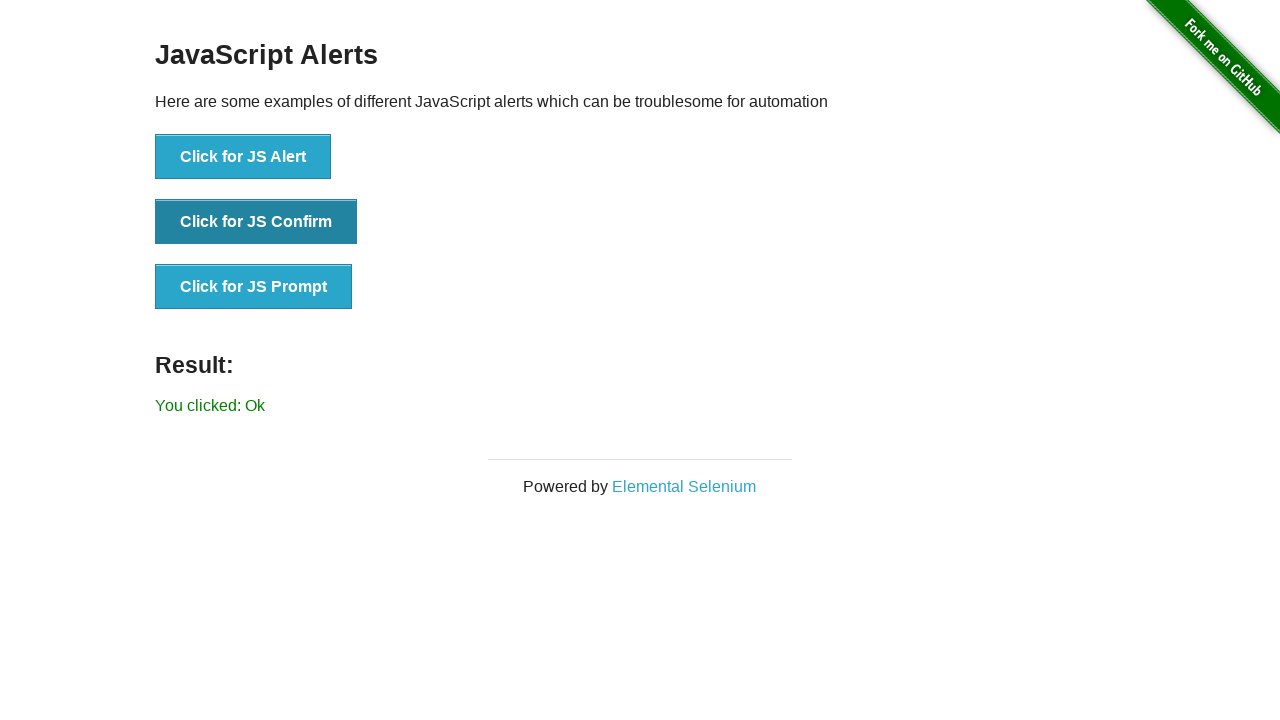

Clicked prompt alert button at (254, 287) on button[onclick='jsPrompt()']
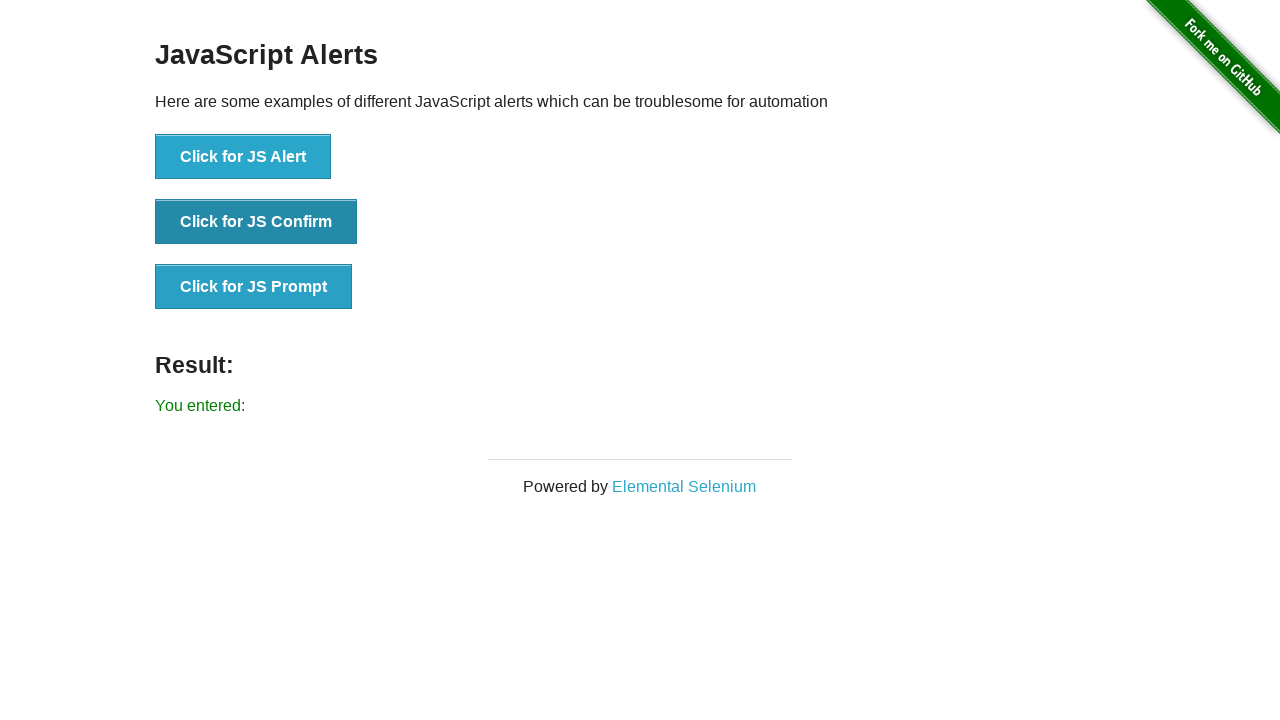

Set up dialog handler to enter text in prompt alert
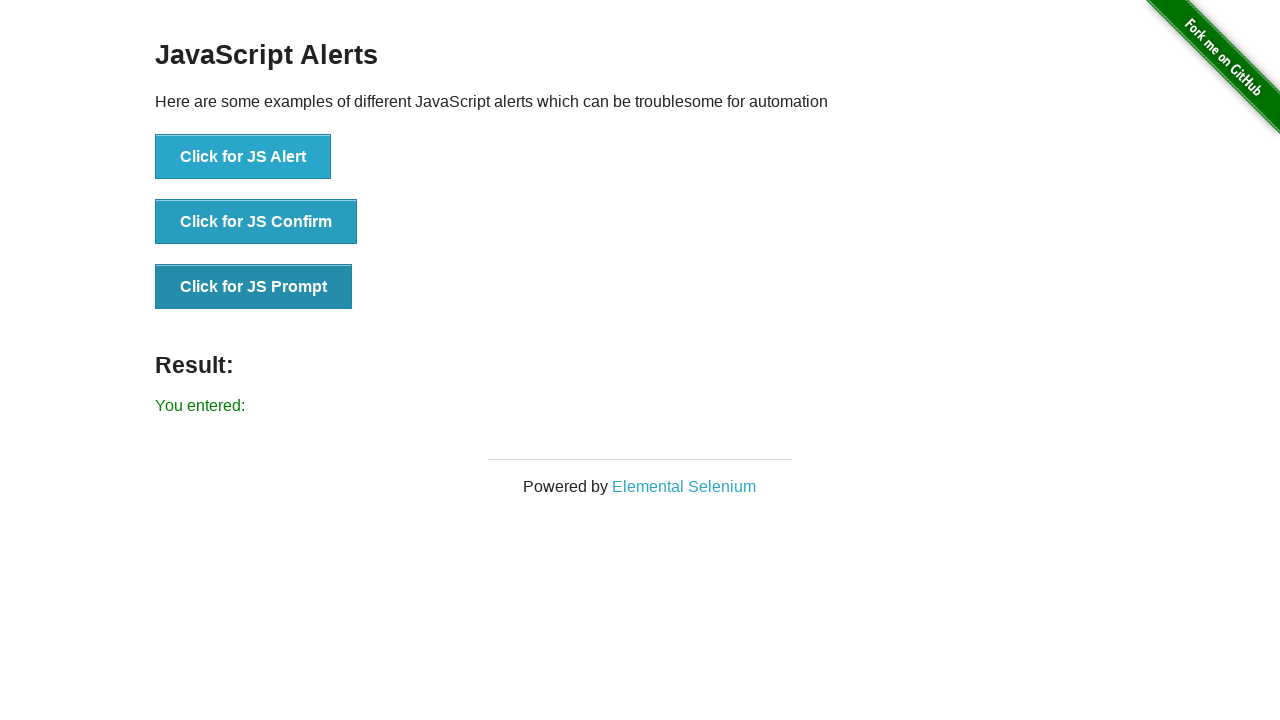

Waited for prompt alert to be accepted with text 'Harsha'
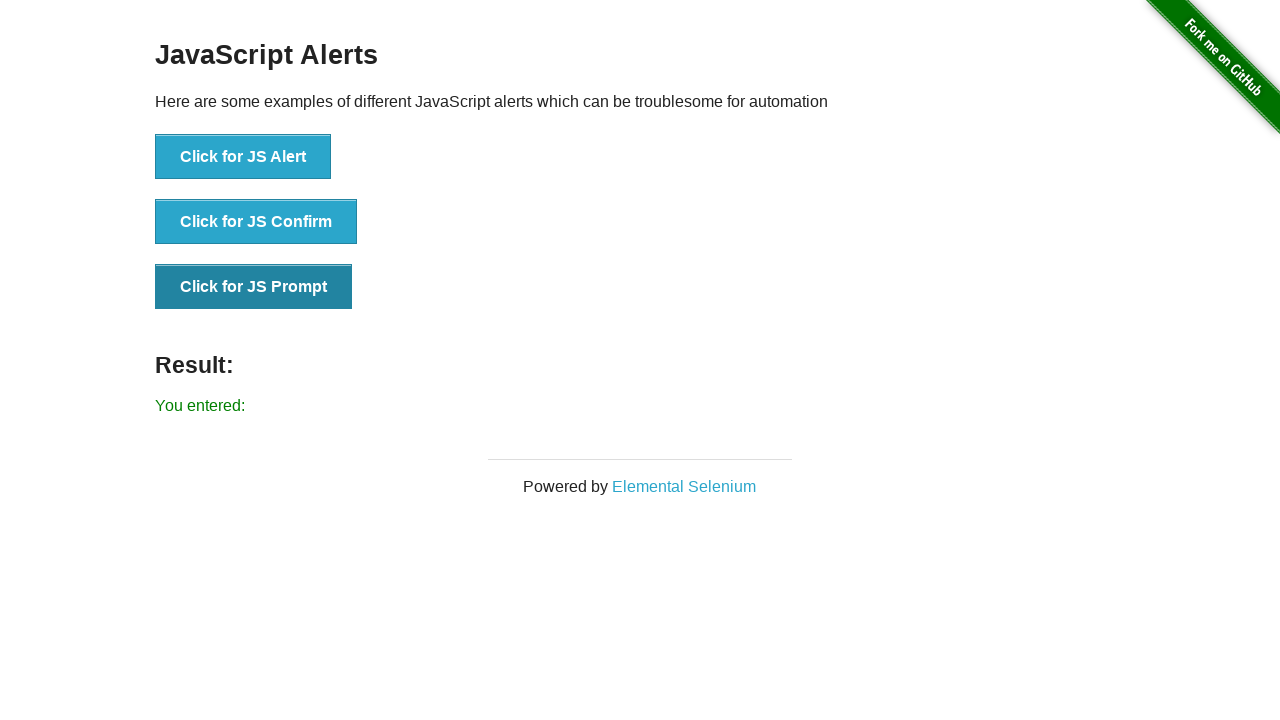

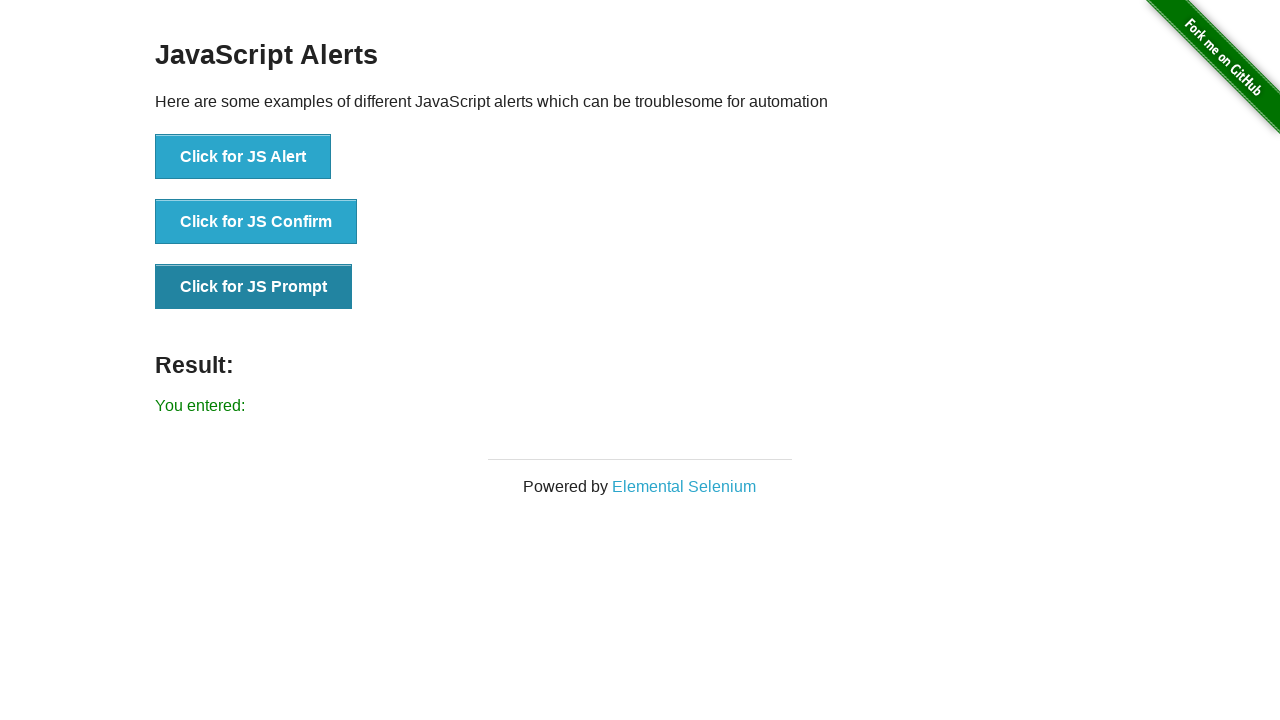